Tests navigation on the ParaBank demo site by clicking the Register link and then a Login info link to verify link functionality

Starting URL: https://parabank.parasoft.com/parabank/

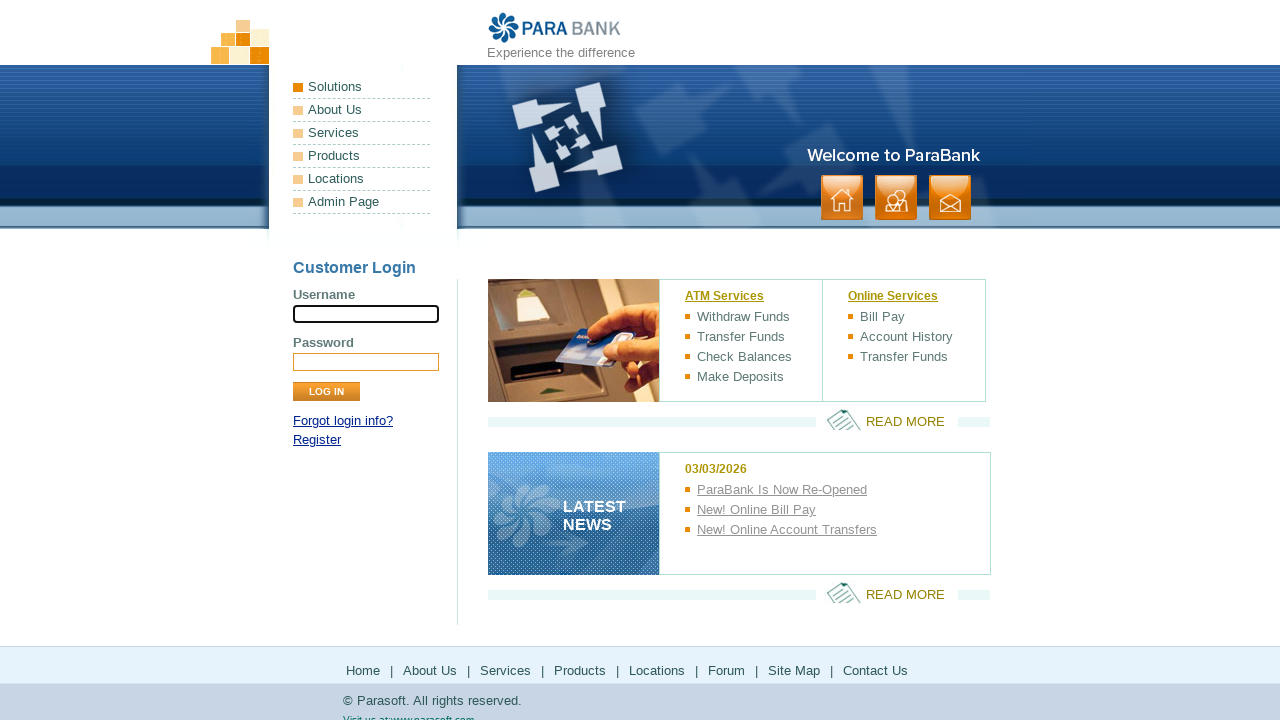

Clicked Register link at (317, 440) on text=Register
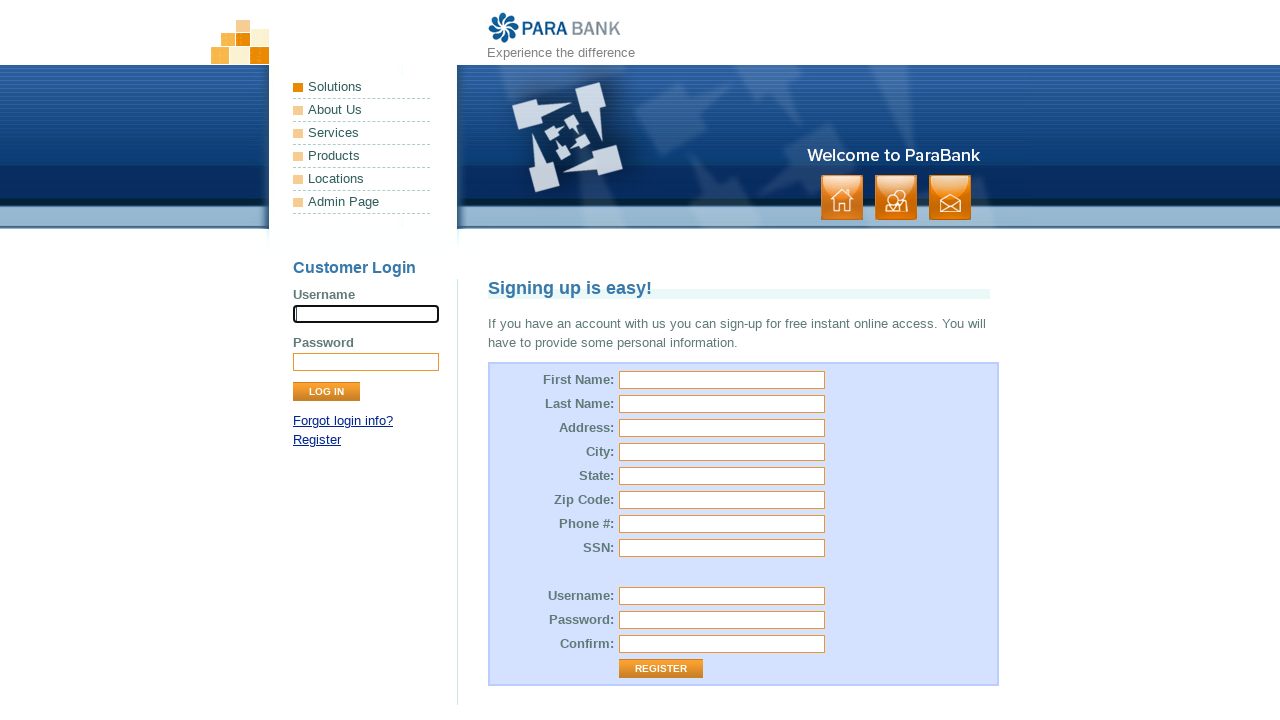

Register page loaded
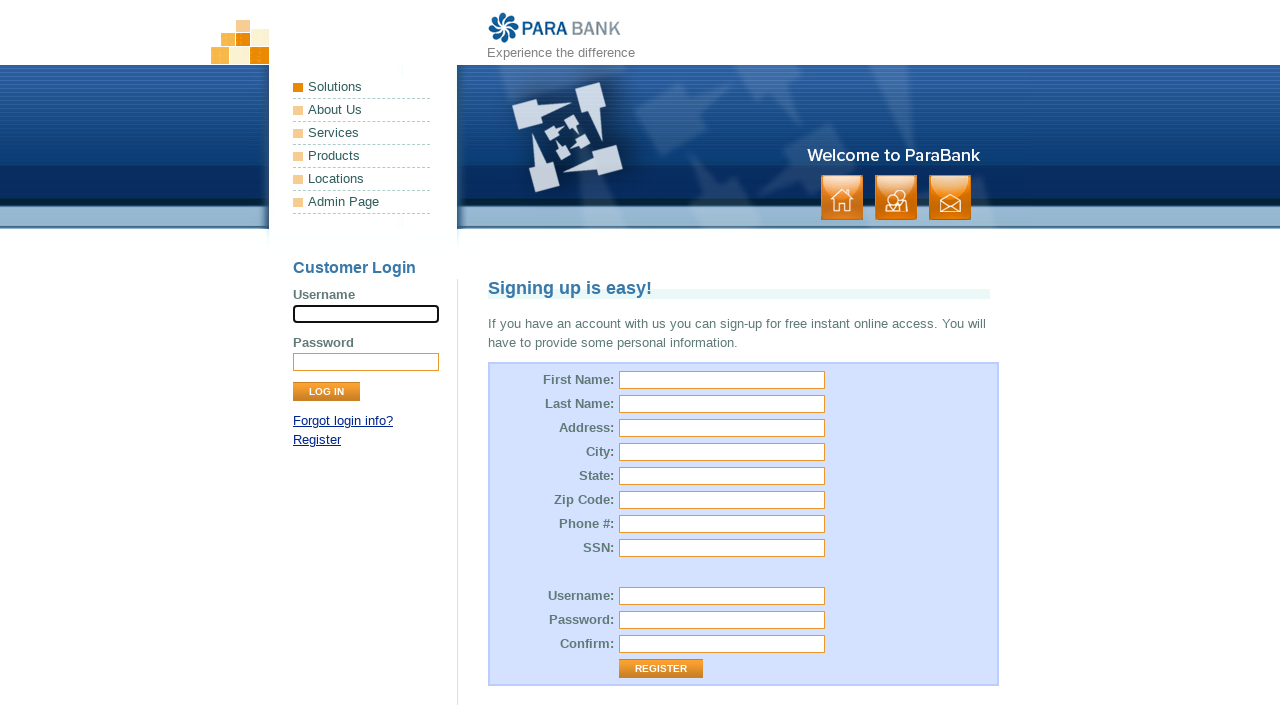

Clicked Login info? link at (343, 421) on text=Login info?
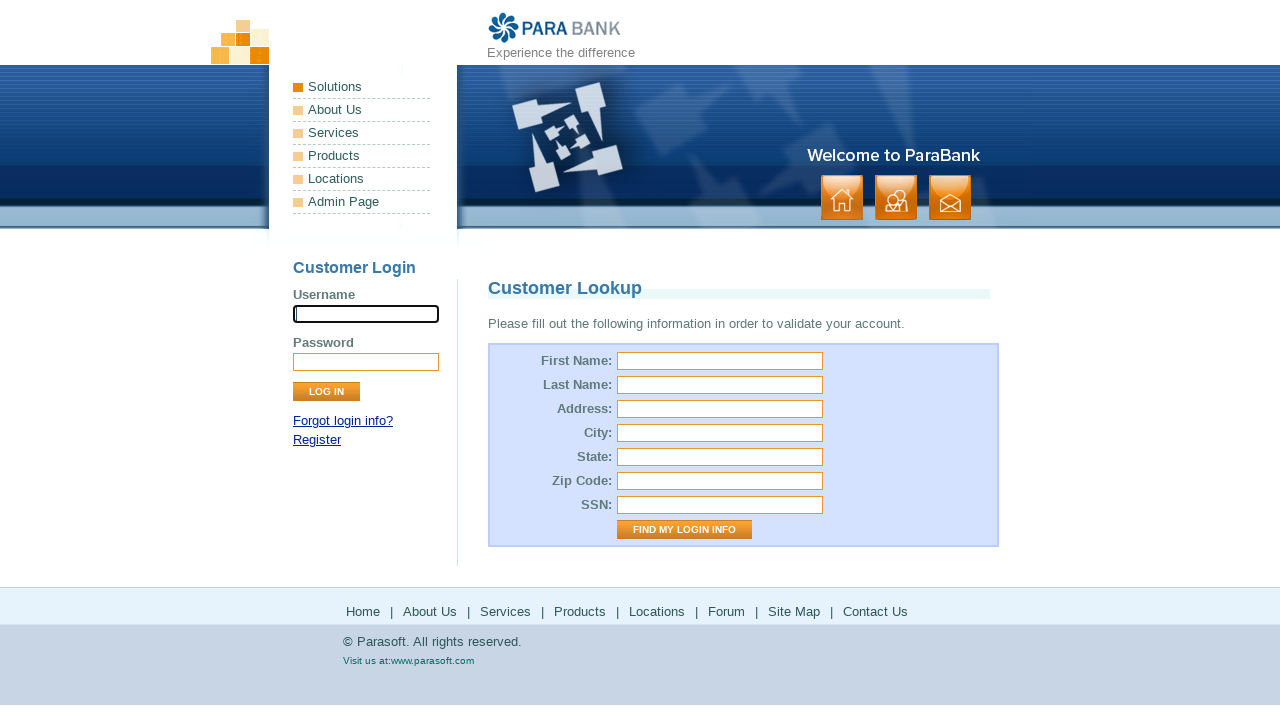

Login info page loaded
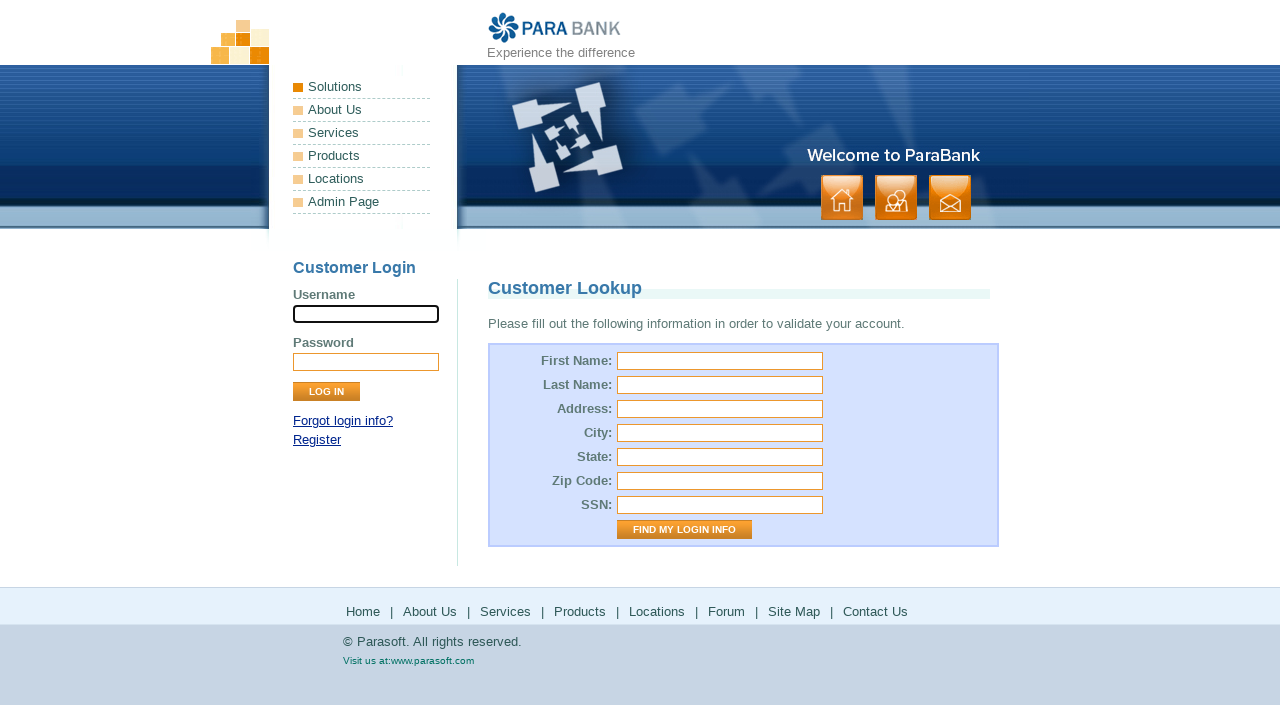

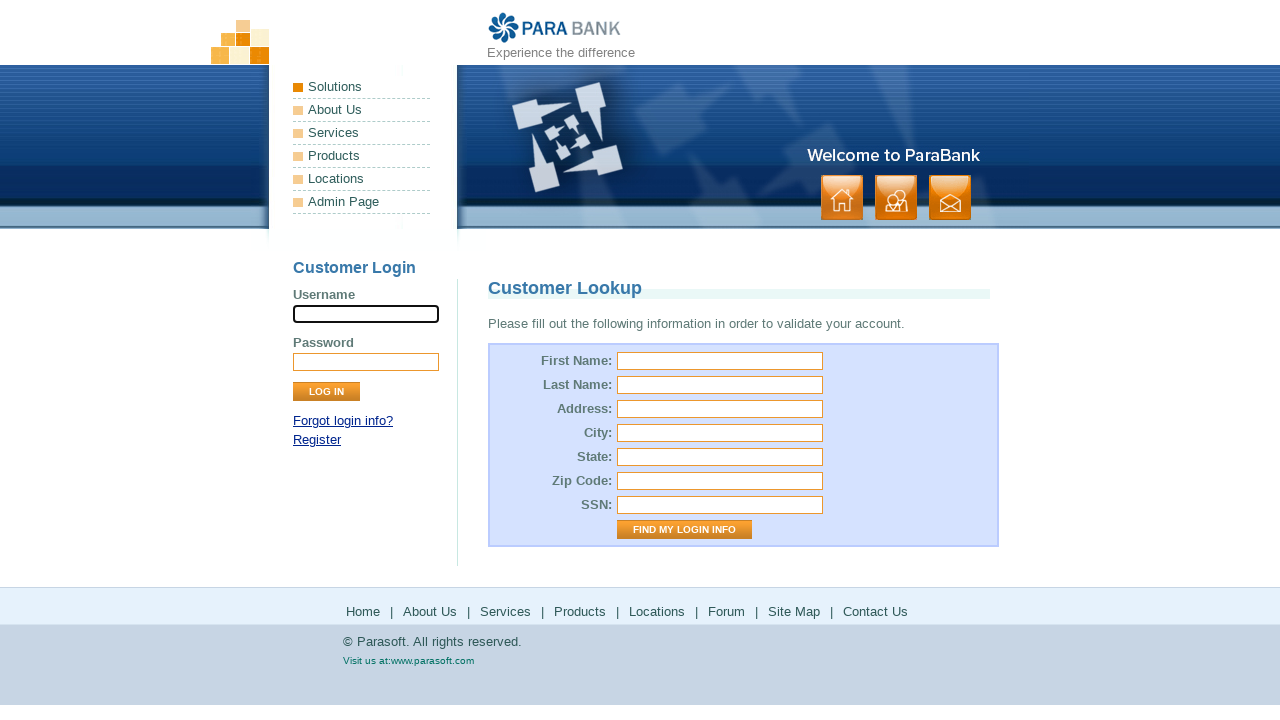